Tests name attribute locator by finding and filling a text input field

Starting URL: https://www.selenium.dev/selenium/web/web-form.html

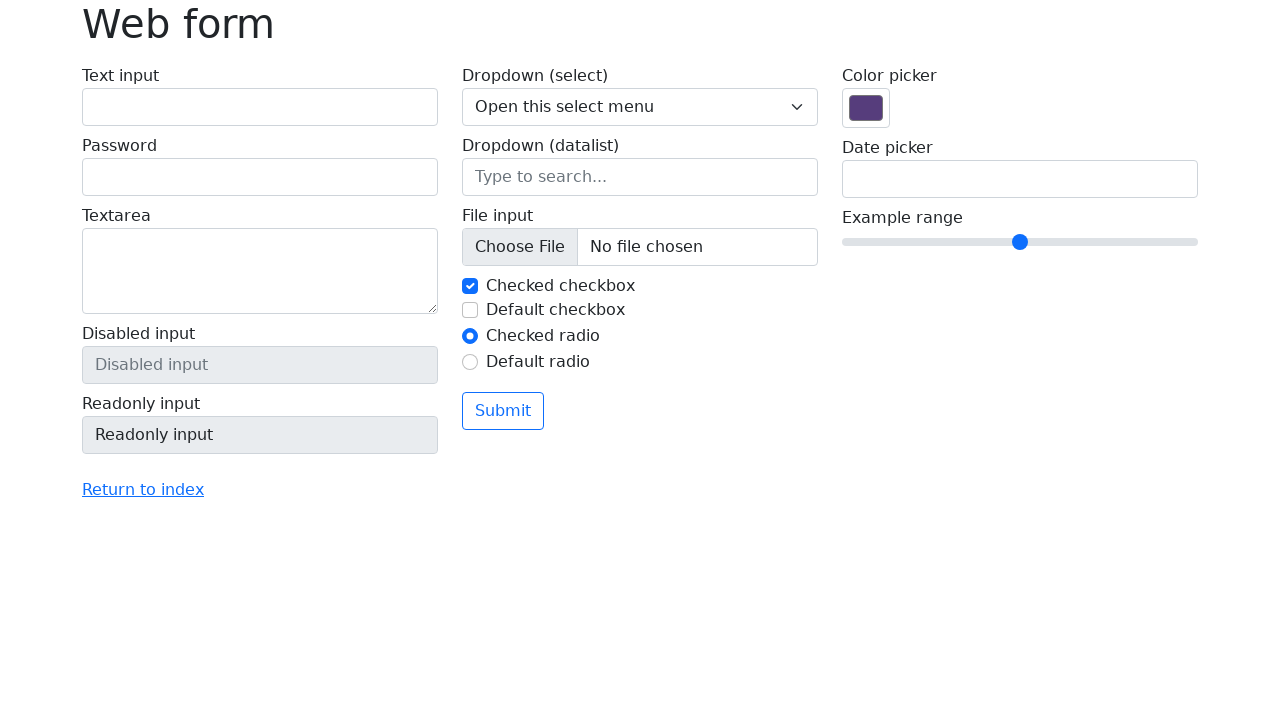

Filled text input field with name 'my-text' with 'Selenium' on input[name='my-text']
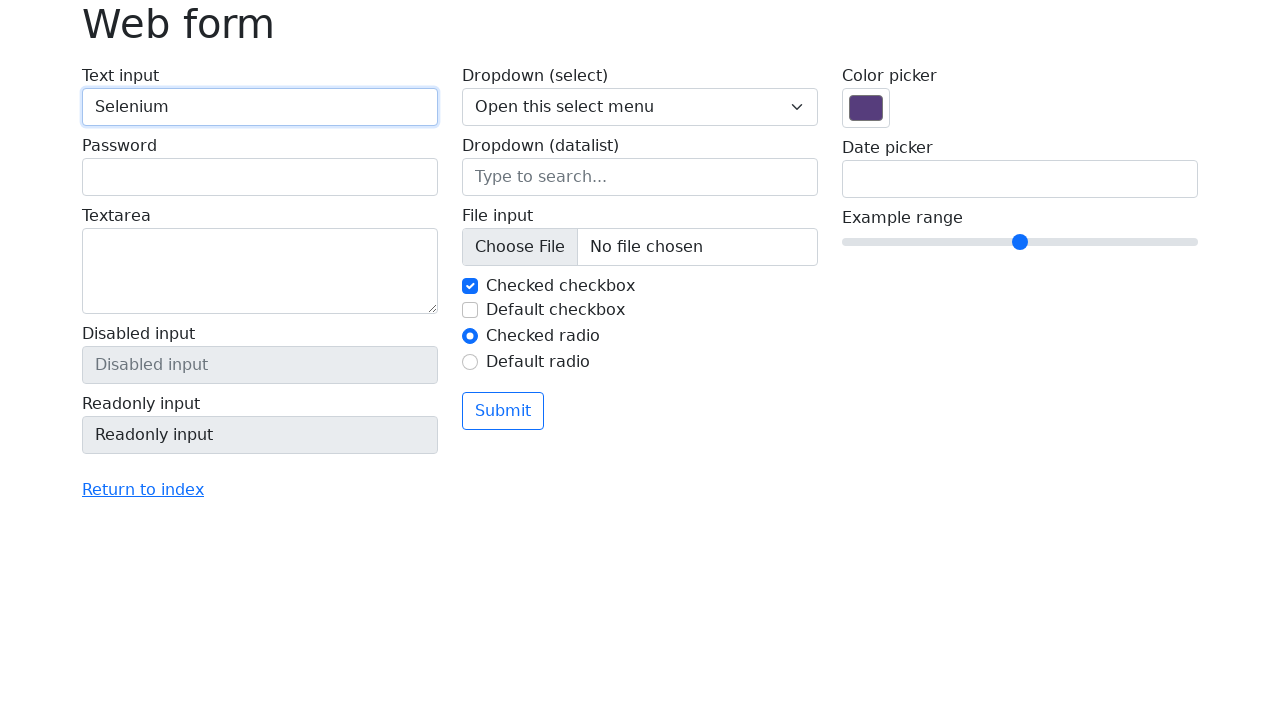

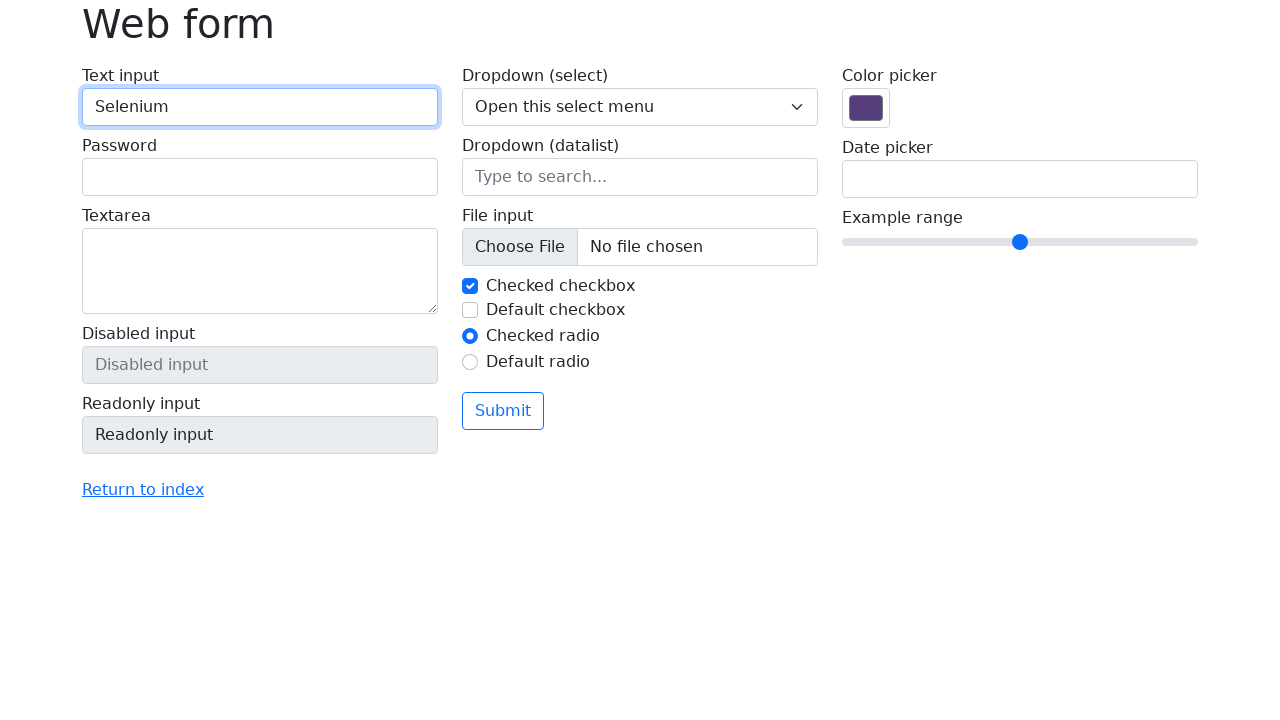